Solves a math problem on a webpage by reading a value, calculating the result using a logarithmic formula, and submitting the answer along with checkbox selections

Starting URL: https://suninjuly.github.io/math.html

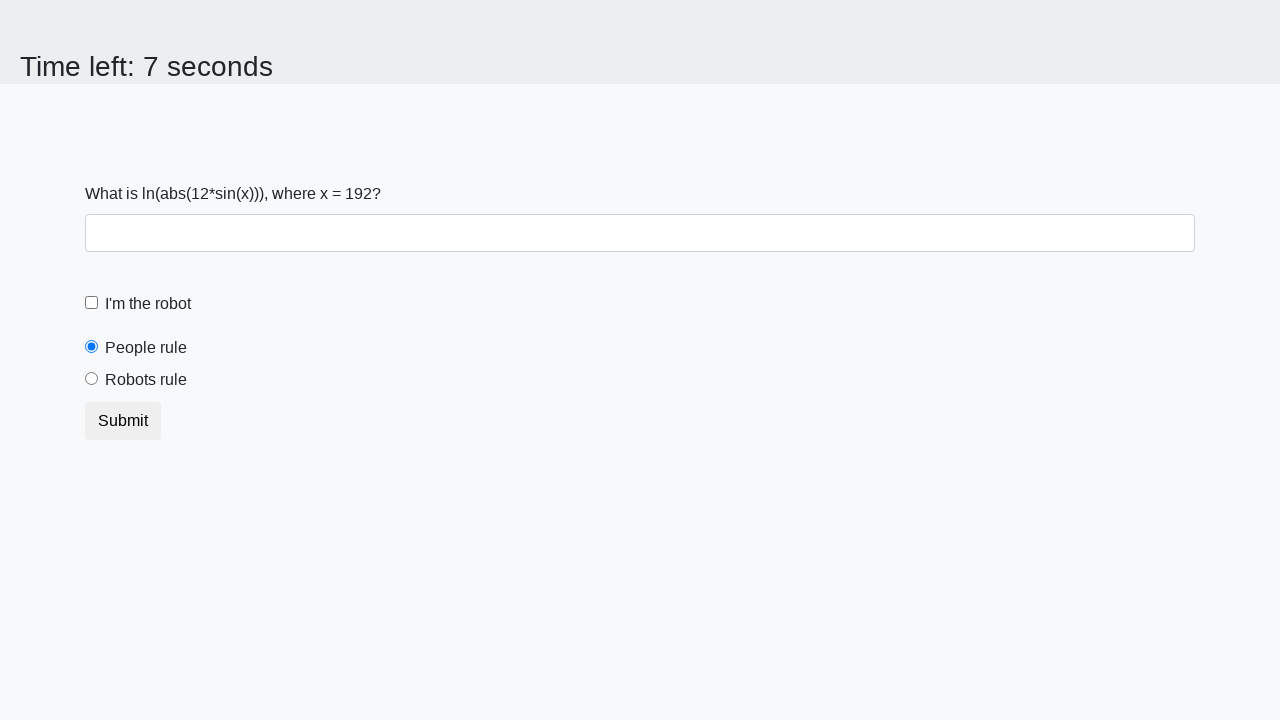

Located the input value element
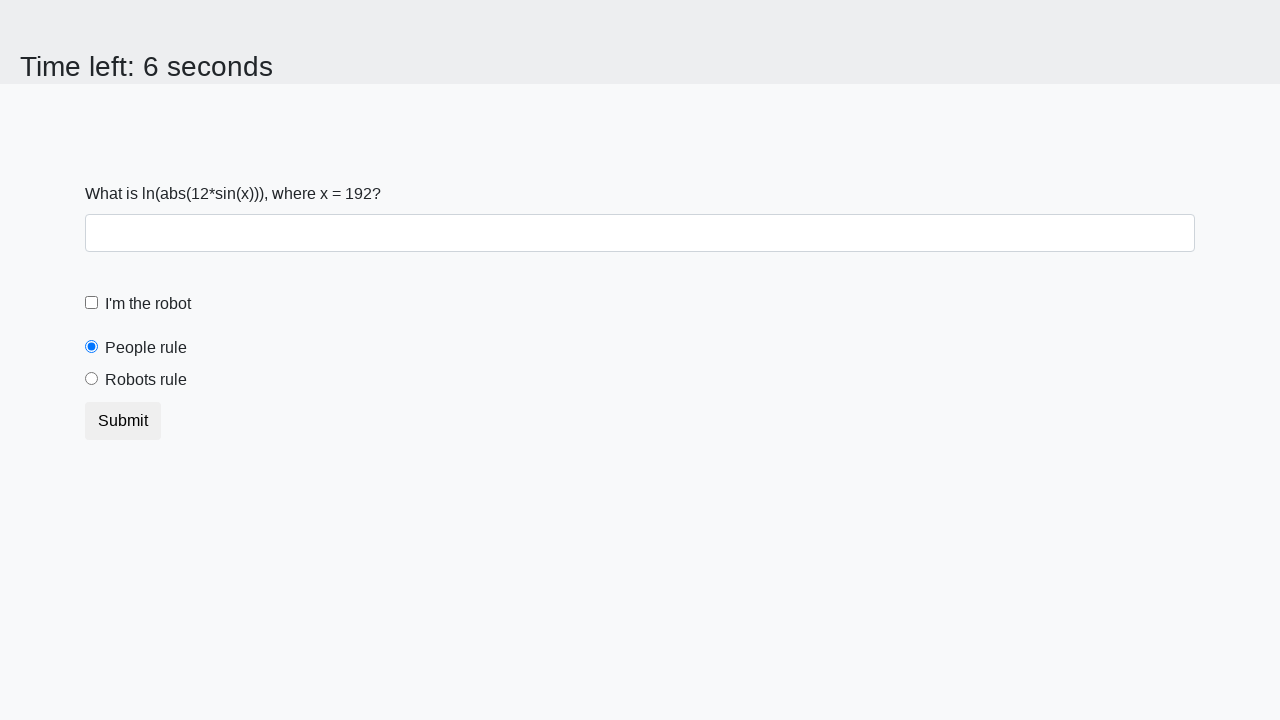

Retrieved x value from page: 192
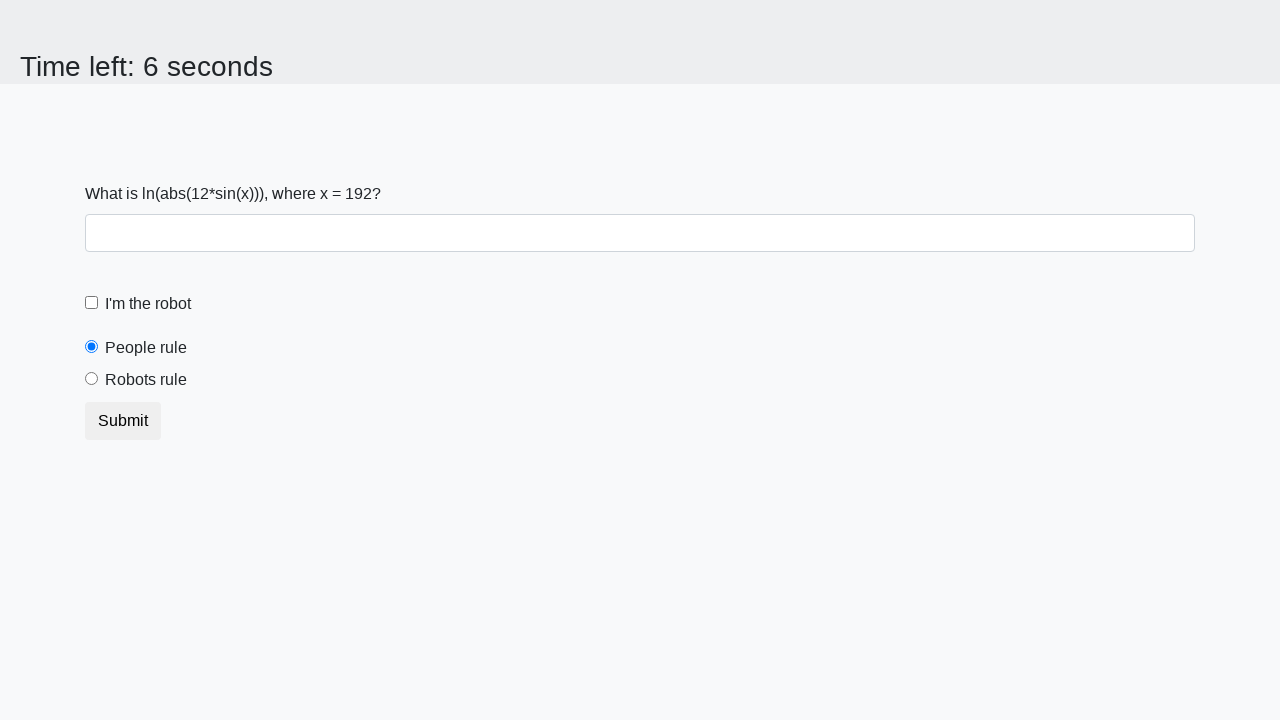

Calculated logarithmic formula result: 1.449095504786702
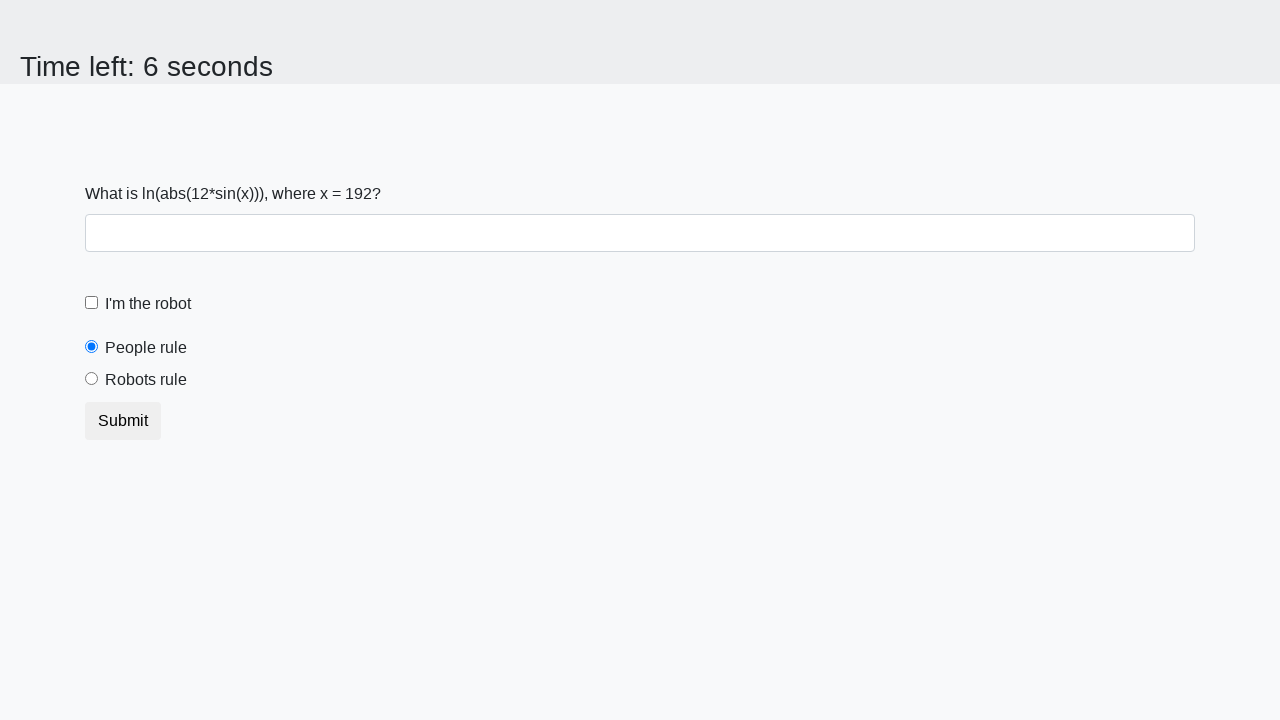

Filled answer field with calculated value: 1.449095504786702 on [id="answer"]
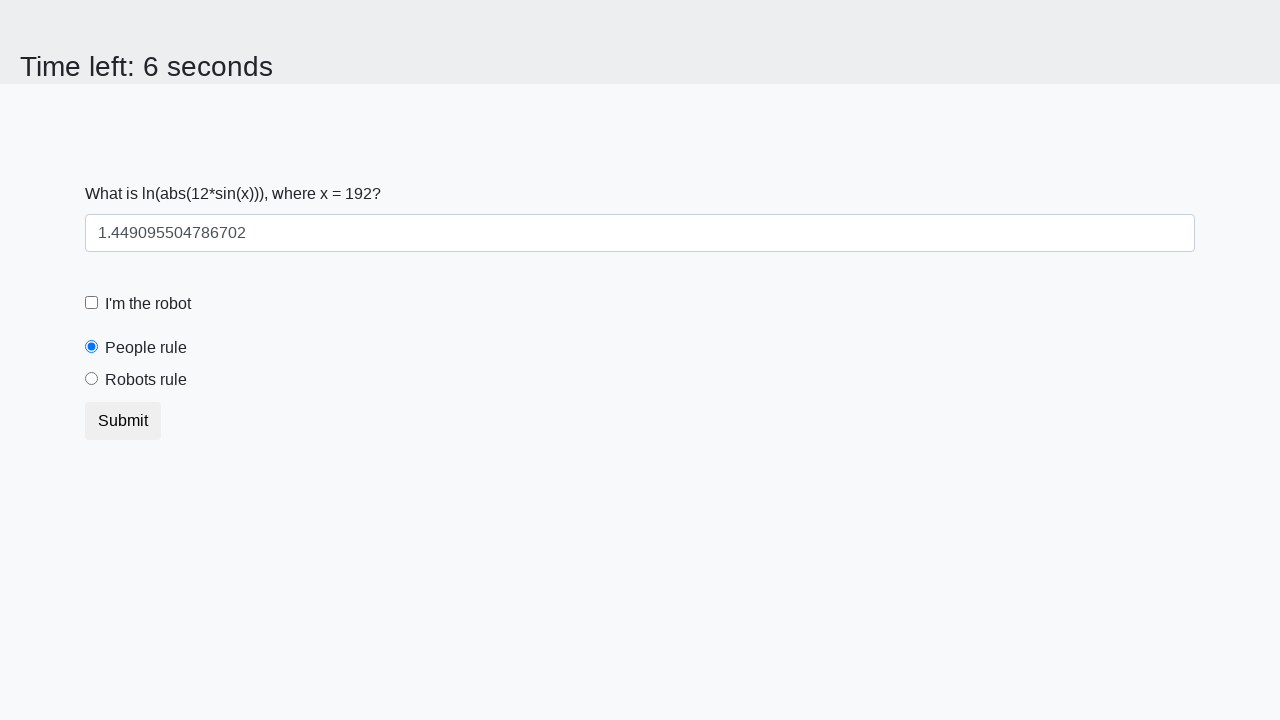

Clicked the robot checkbox at (92, 303) on [id="robotCheckbox"]
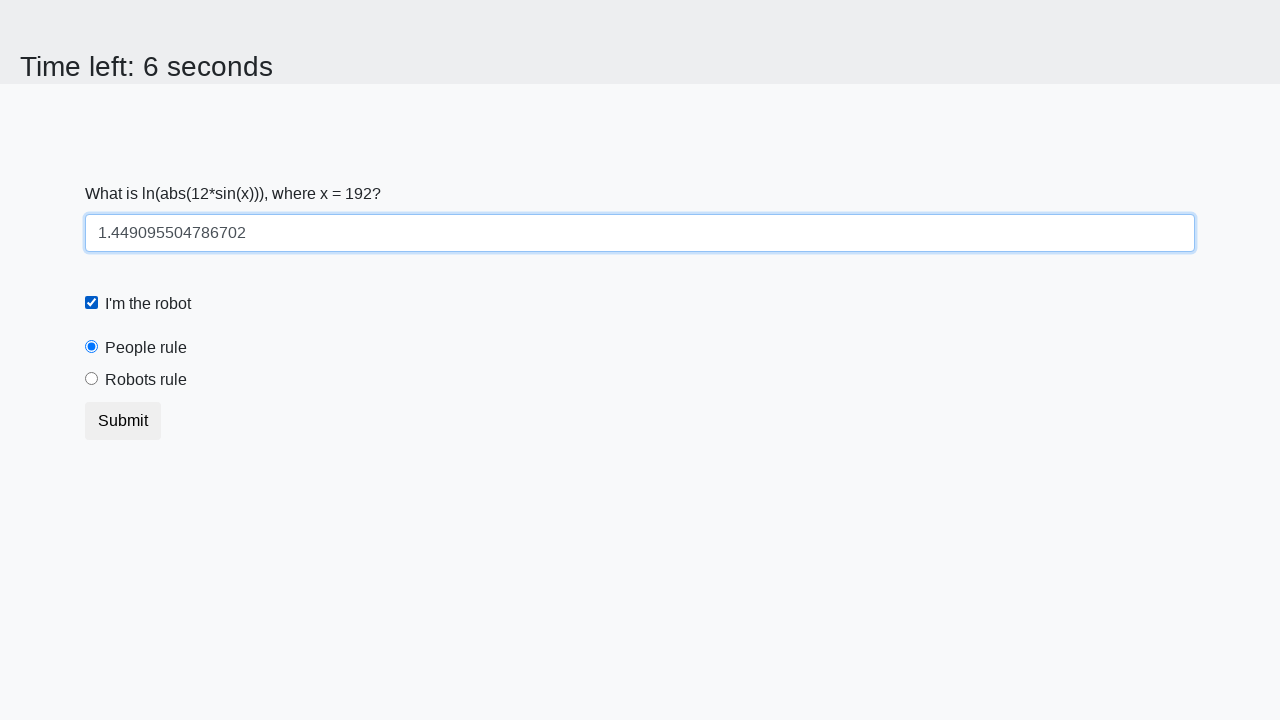

Clicked the robots rule radio button at (146, 380) on [for="robotsRule"]
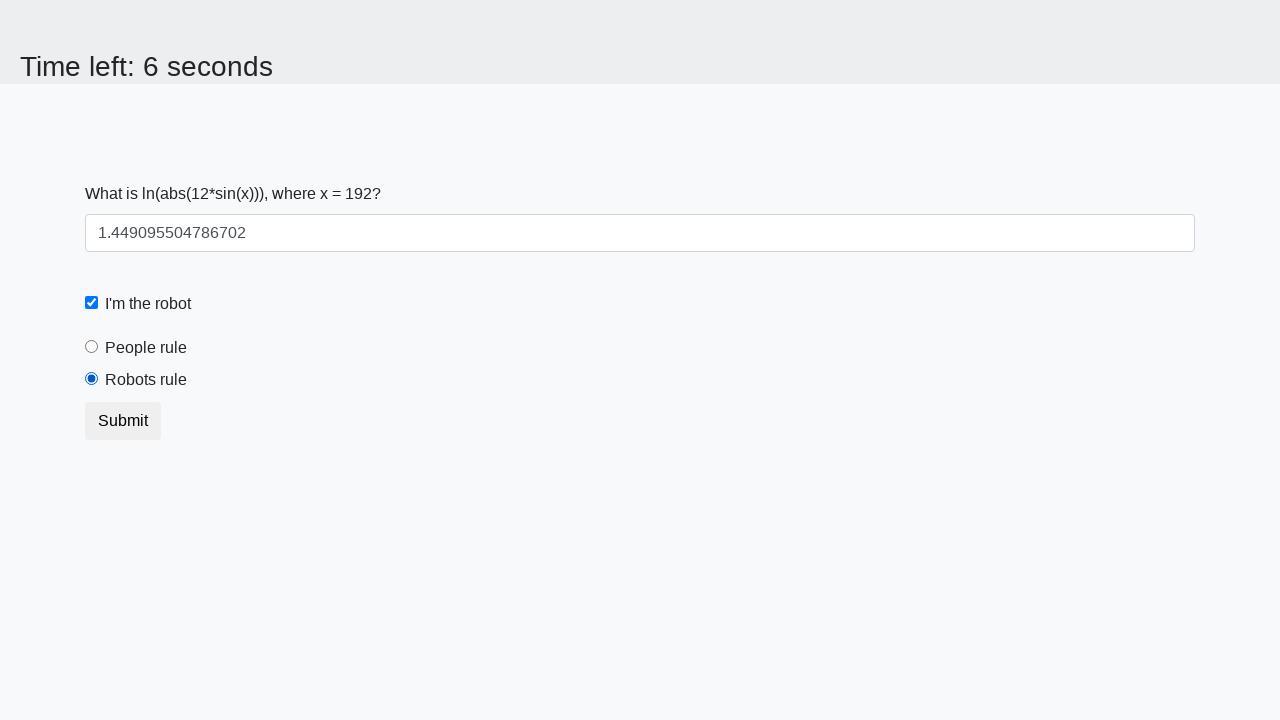

Clicked the submit button to submit the form at (123, 421) on [type="submit"]
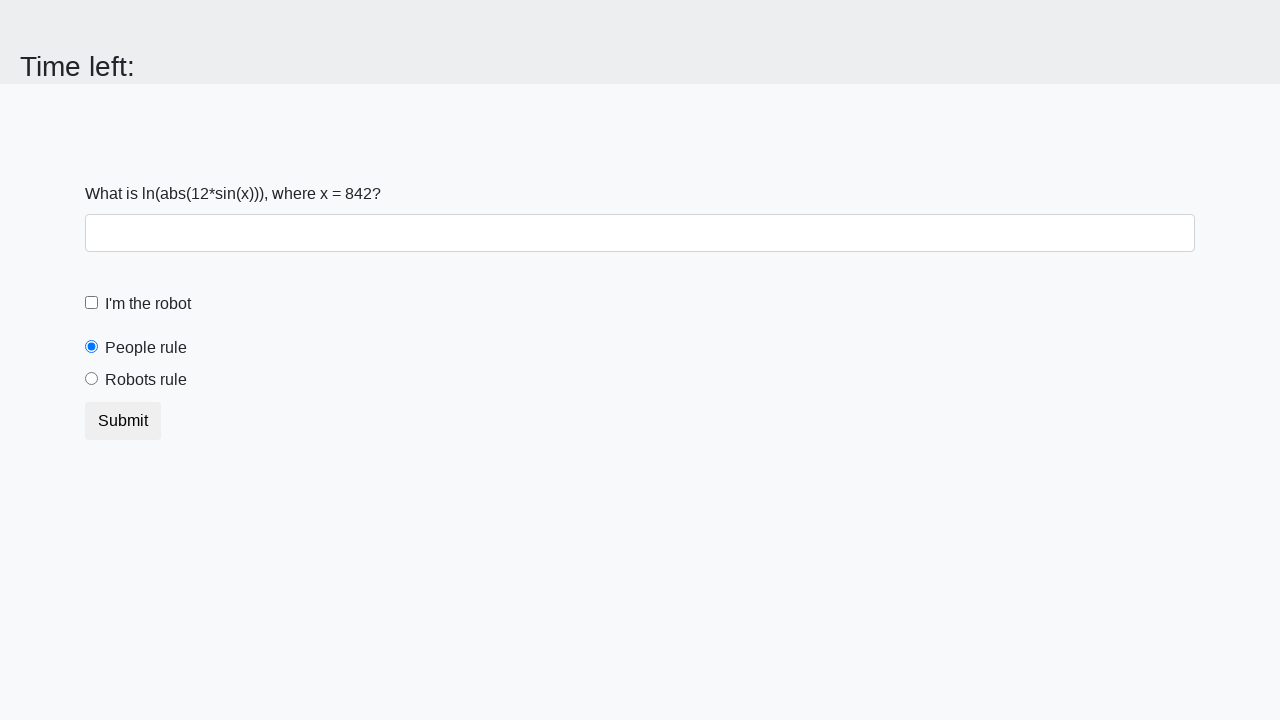

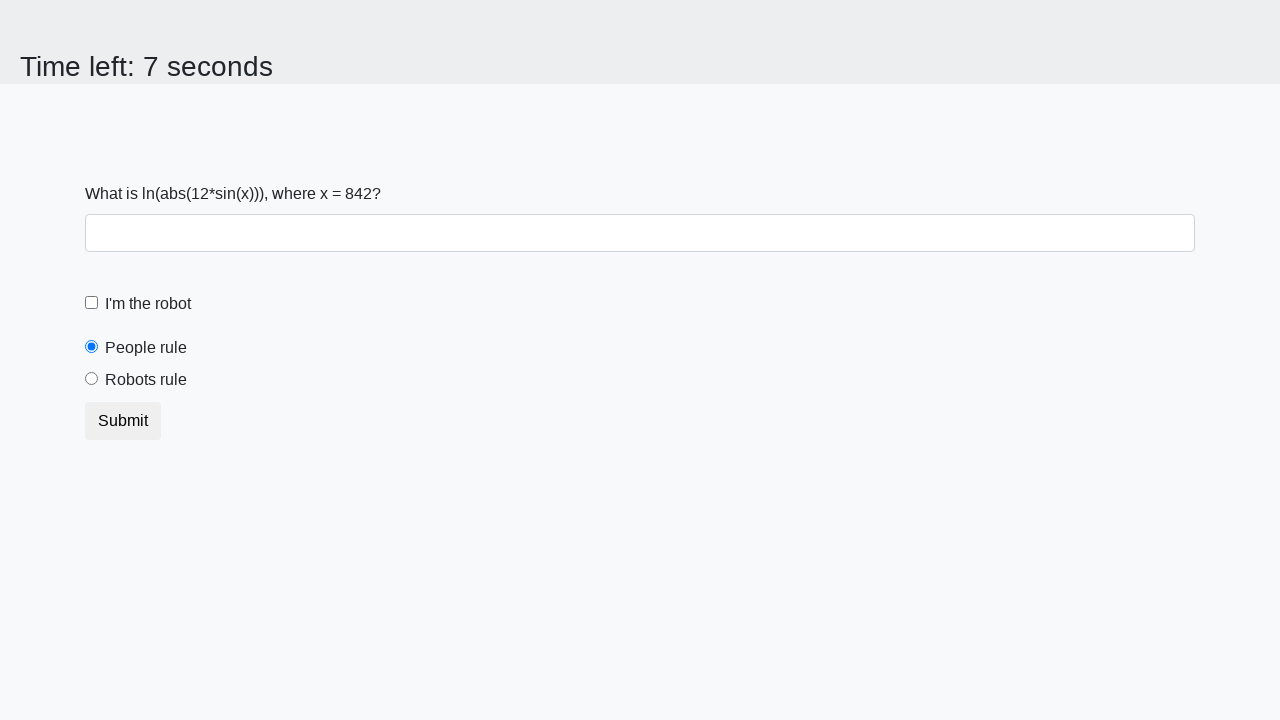